Tests dynamic content loading by clicking links to reload content and verifying that the page content changes

Starting URL: https://the-internet.herokuapp.com/dynamic_content

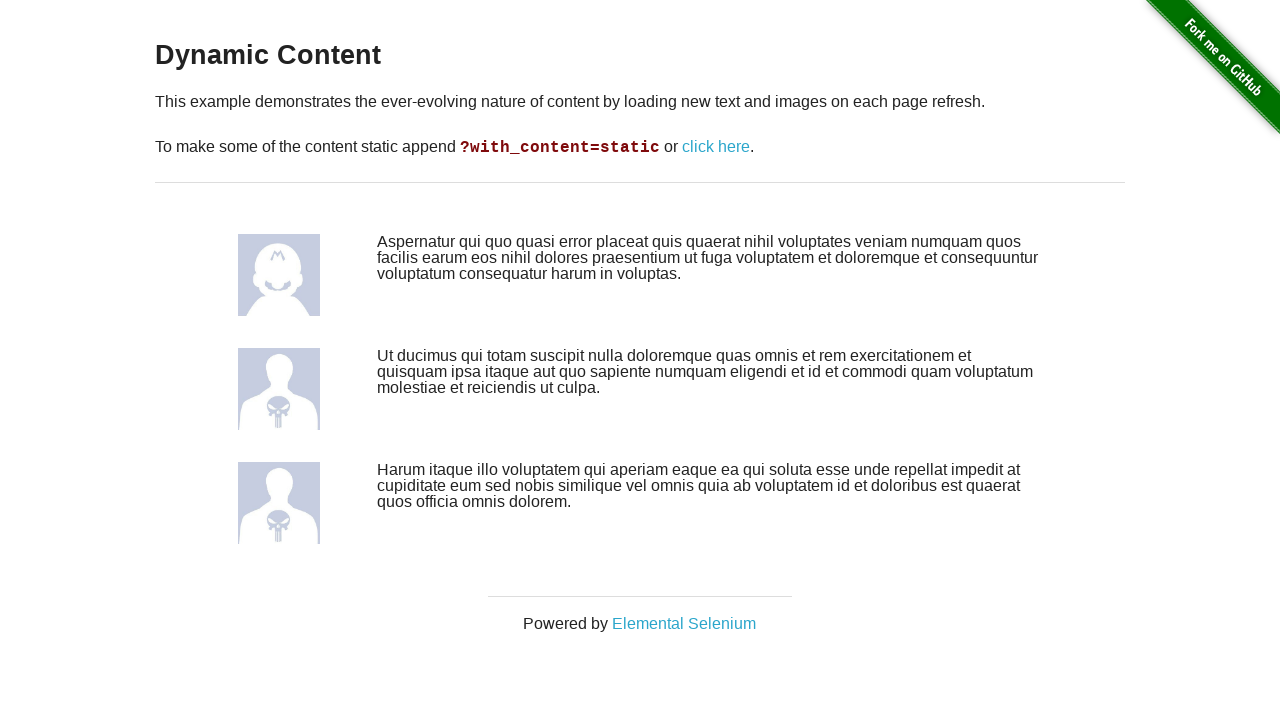

Retrieved initial text from third content row
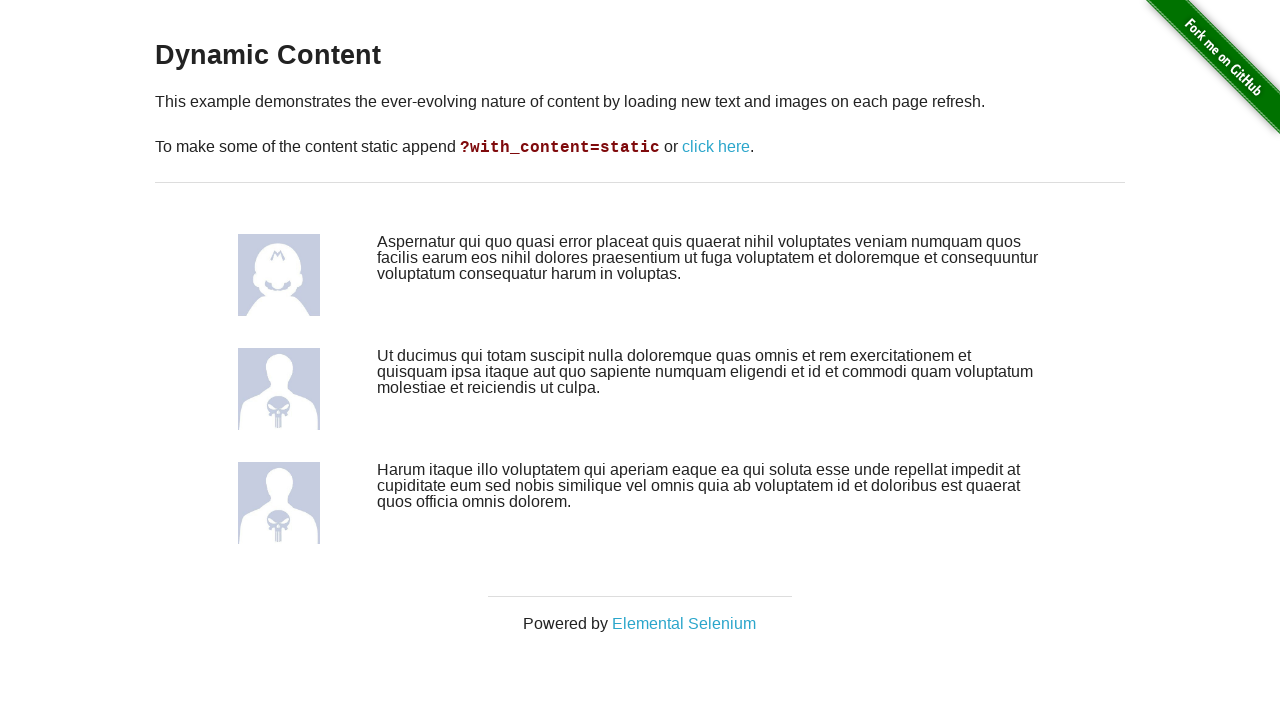

Clicked link to reload with static content at (716, 147) on xpath=//a[@href='/dynamic_content?with_content=static']
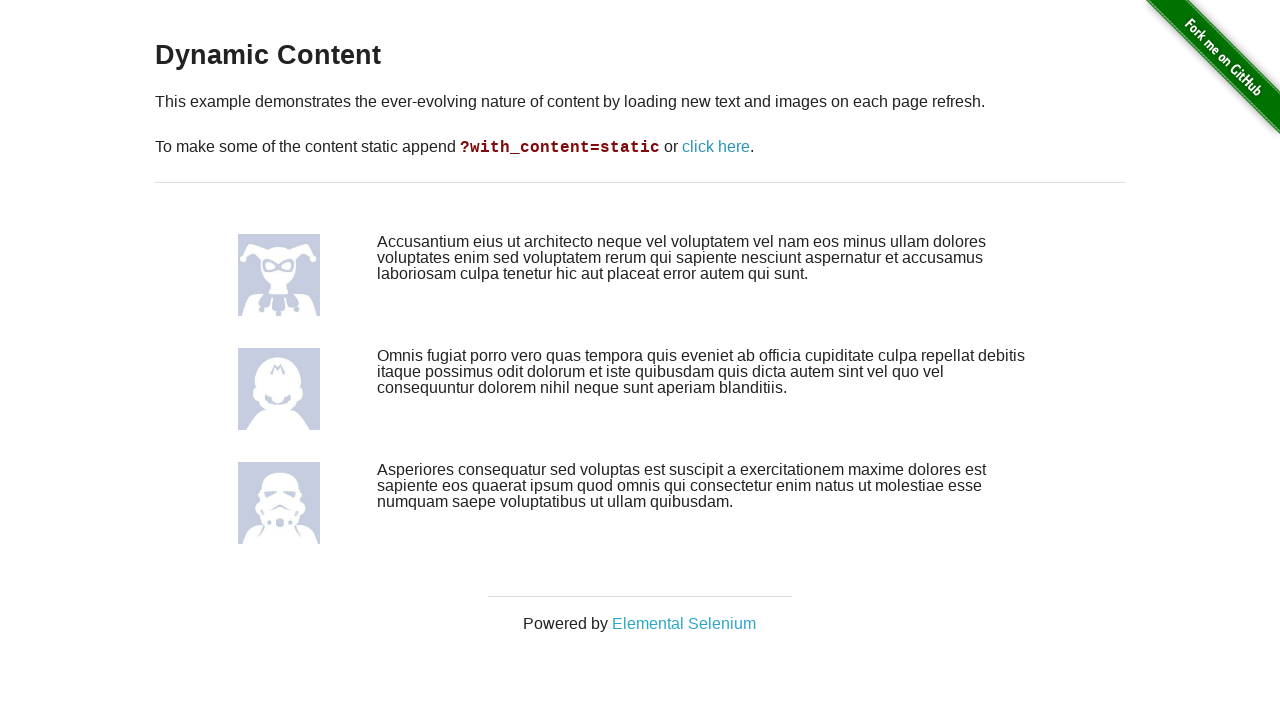

Page reloaded after first click (networkidle)
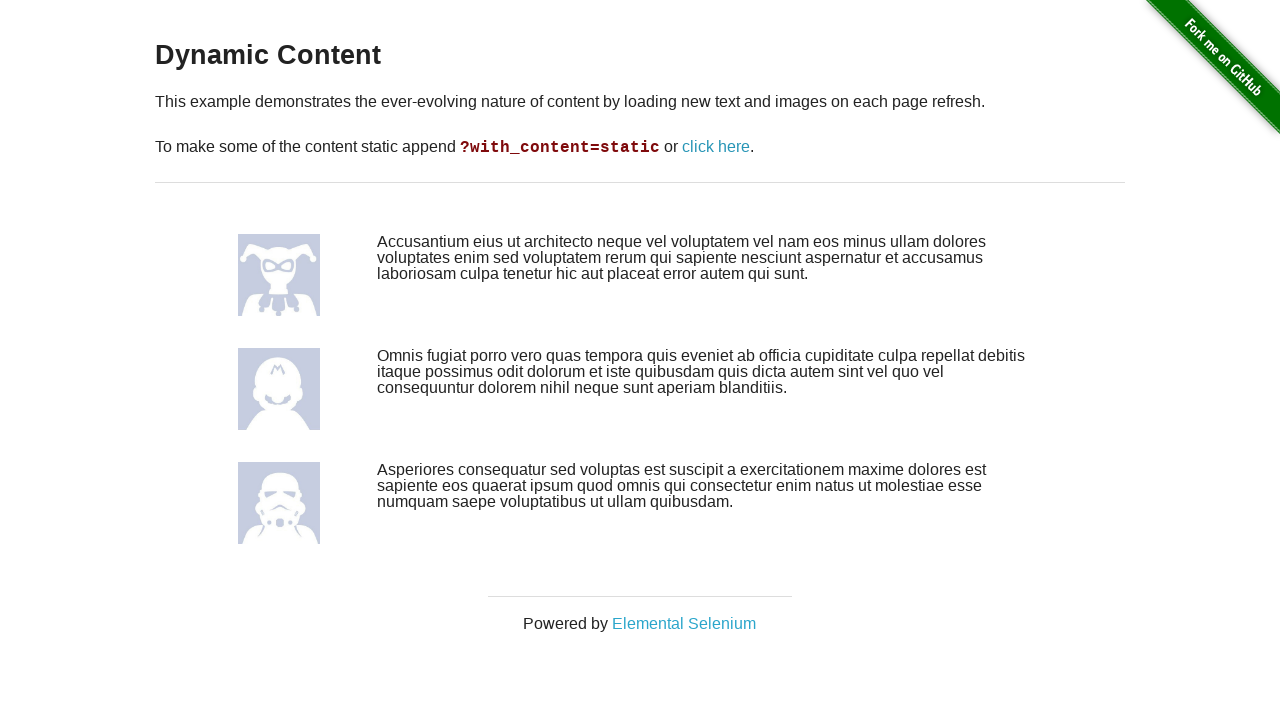

Retrieved text after first reload
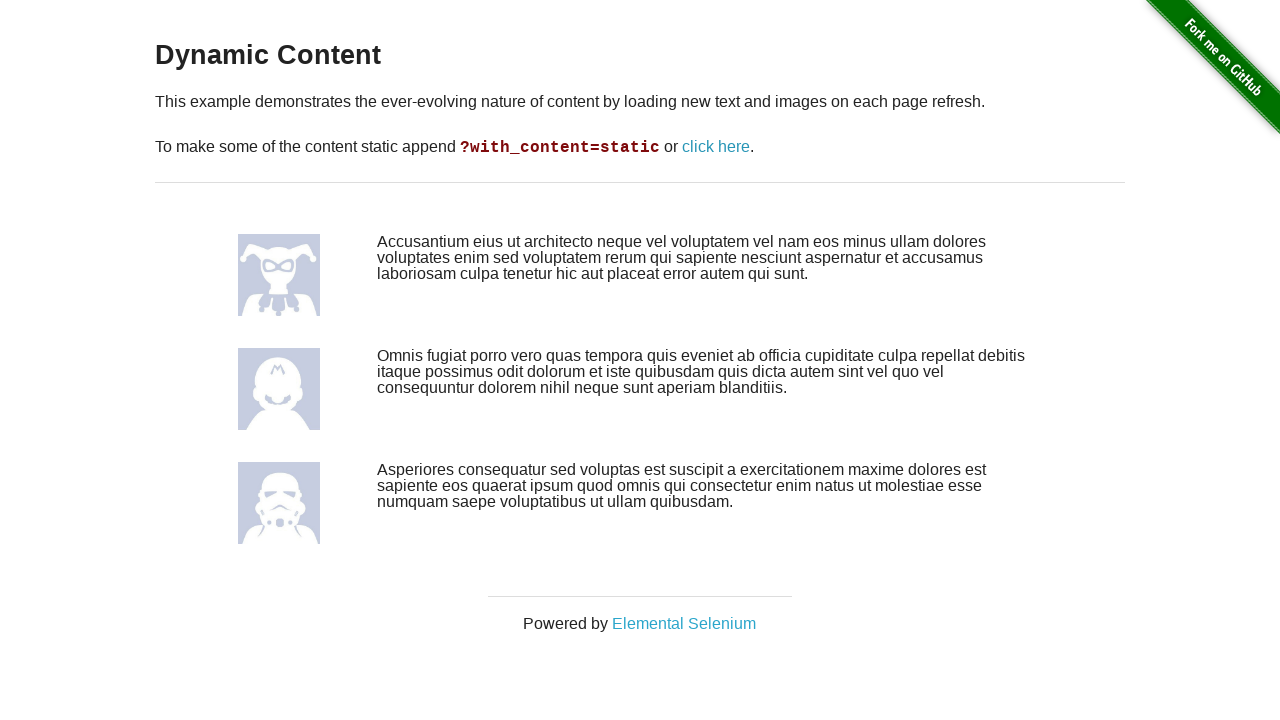

Clicked link again to reload with static content at (716, 147) on xpath=//a[@href='/dynamic_content?with_content=static']
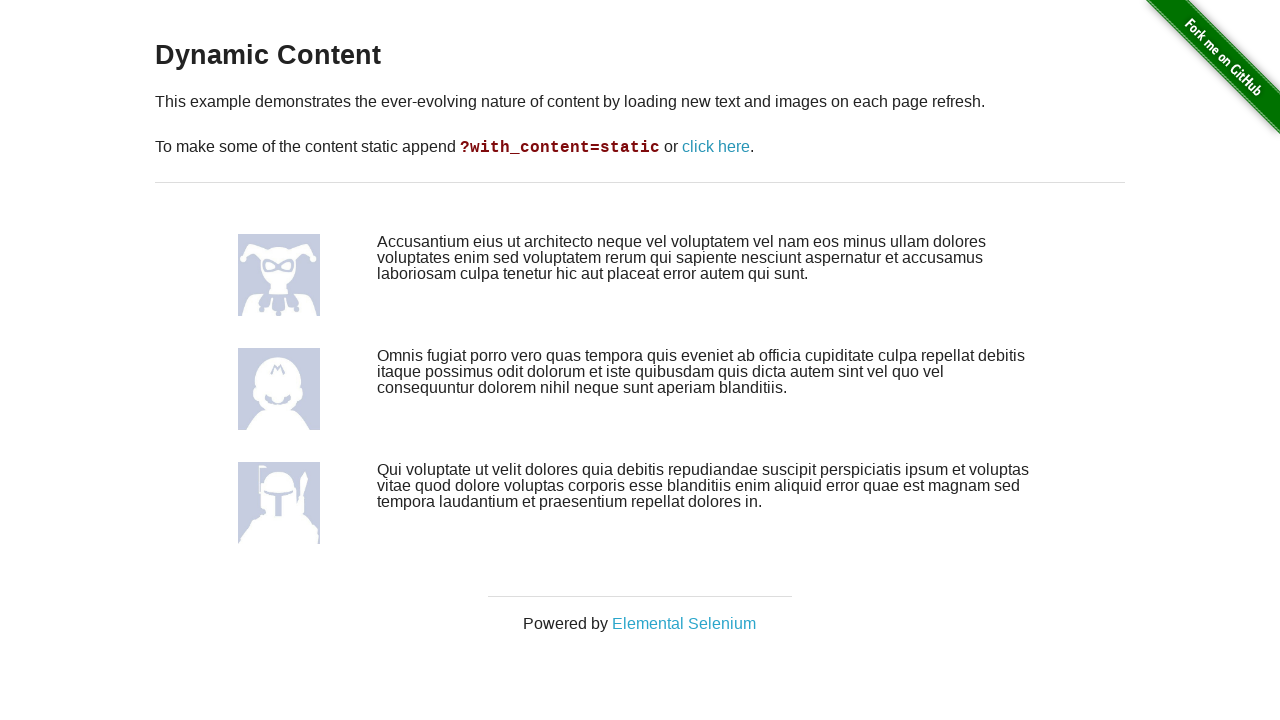

Page reloaded after second click (networkidle)
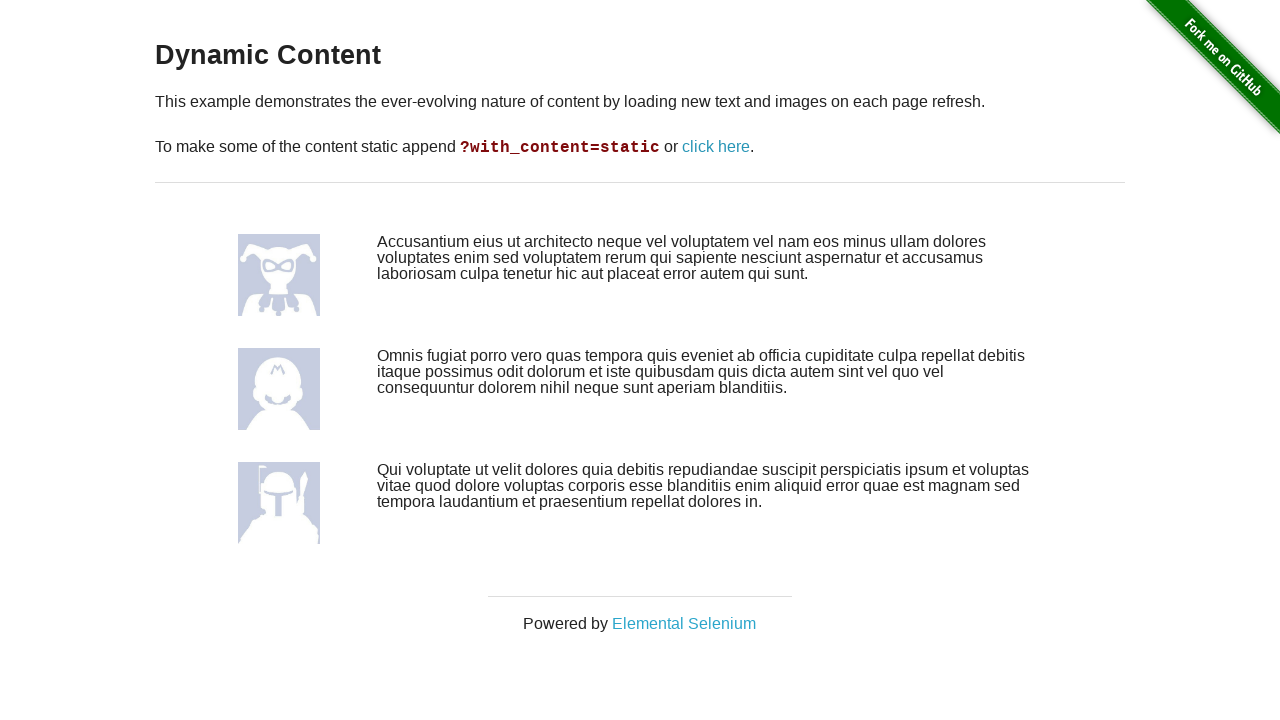

Retrieved text after second reload
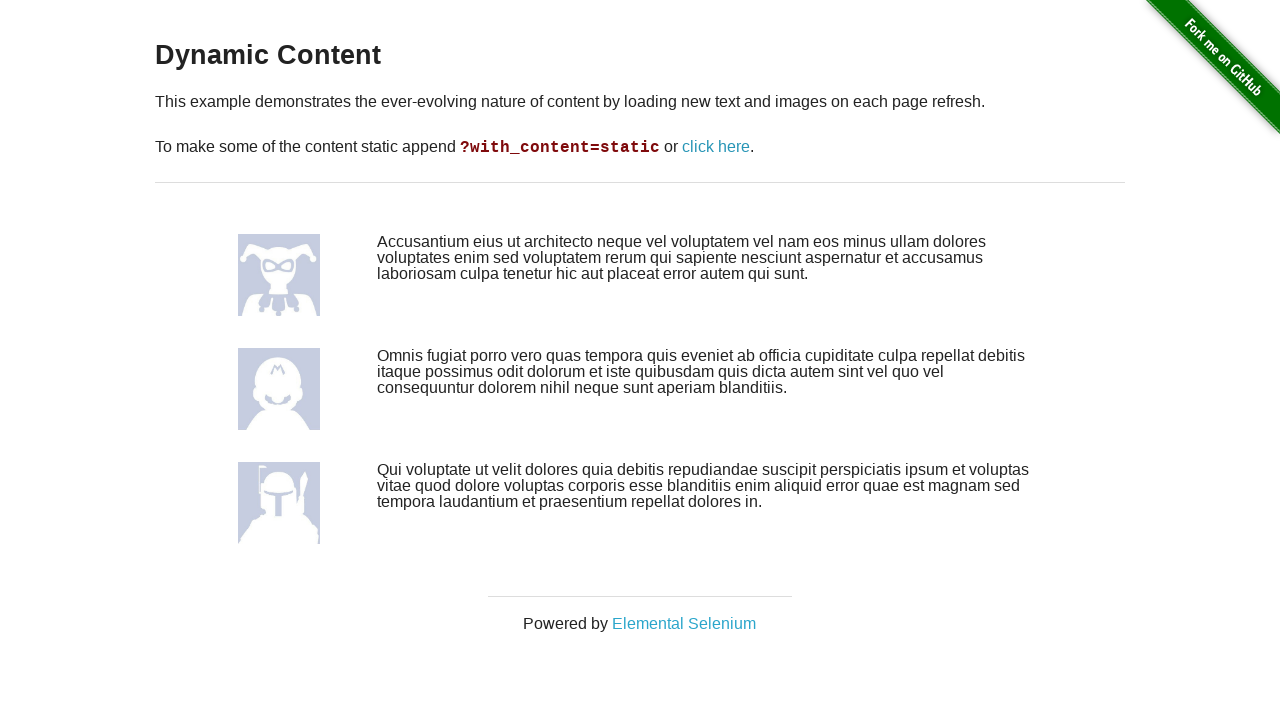

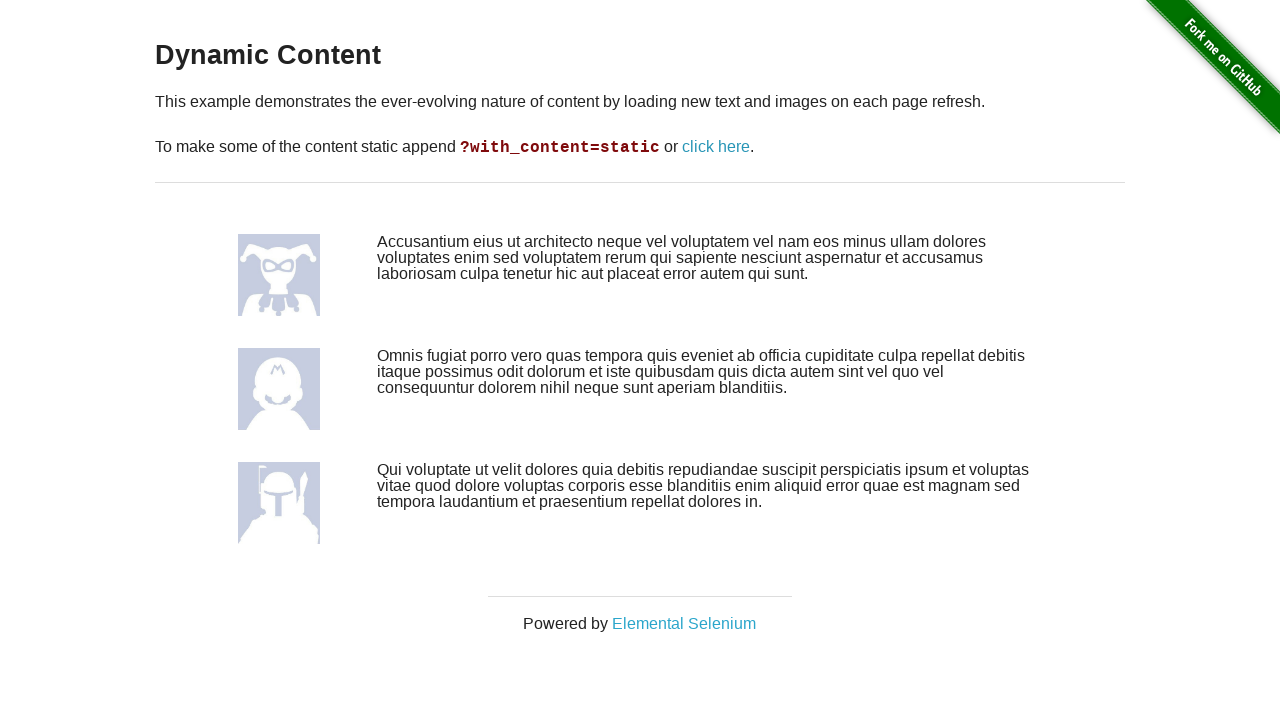